Tests form interactions on a demo page including filling text fields, clicking checkboxes, selecting a radio button, and interacting with a file upload input.

Starting URL: https://only-testing-blog.blogspot.com/2014/02/attributes.html

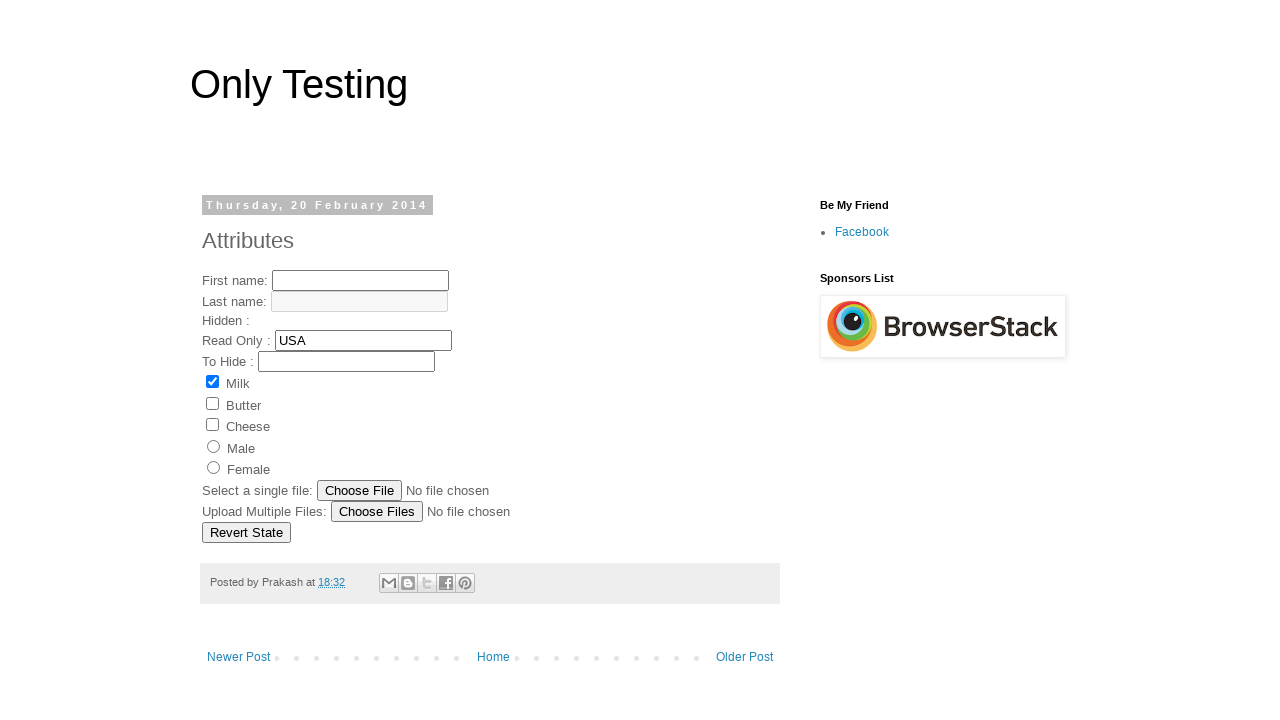

Filled first text field with name 'sundar' on #text1
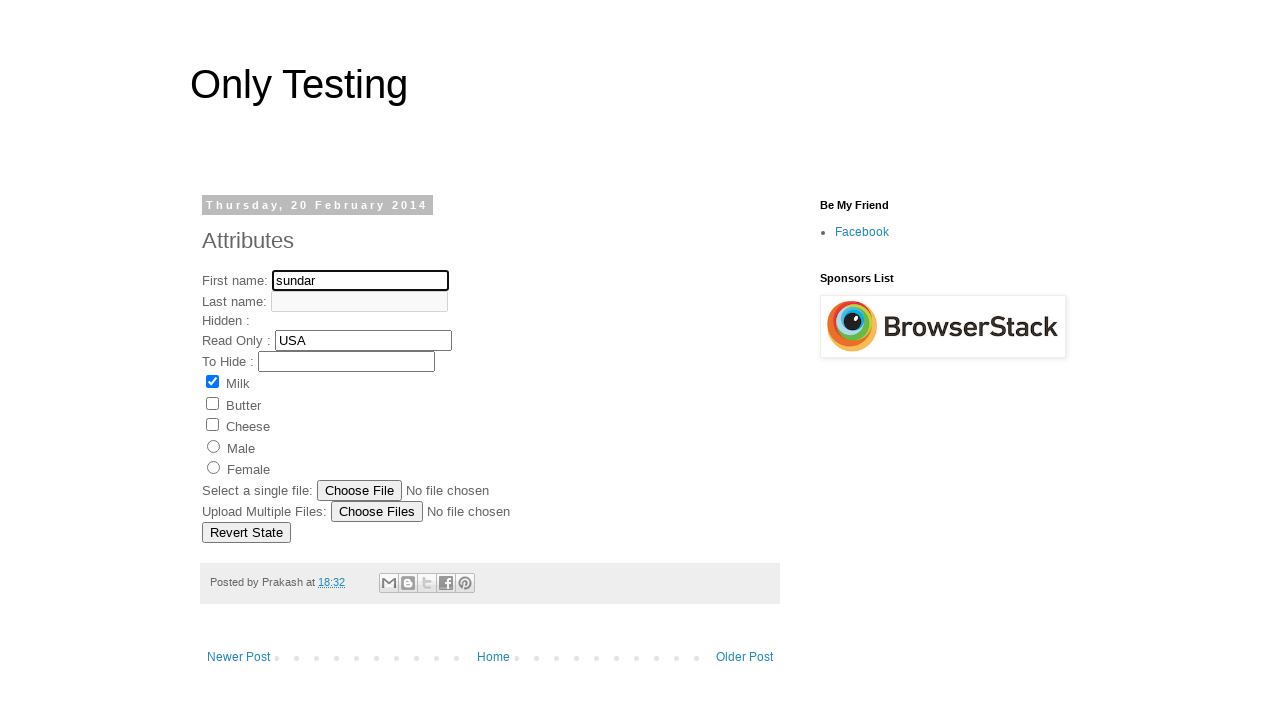

Filled fourth text field with last name 'lingam' on #text4
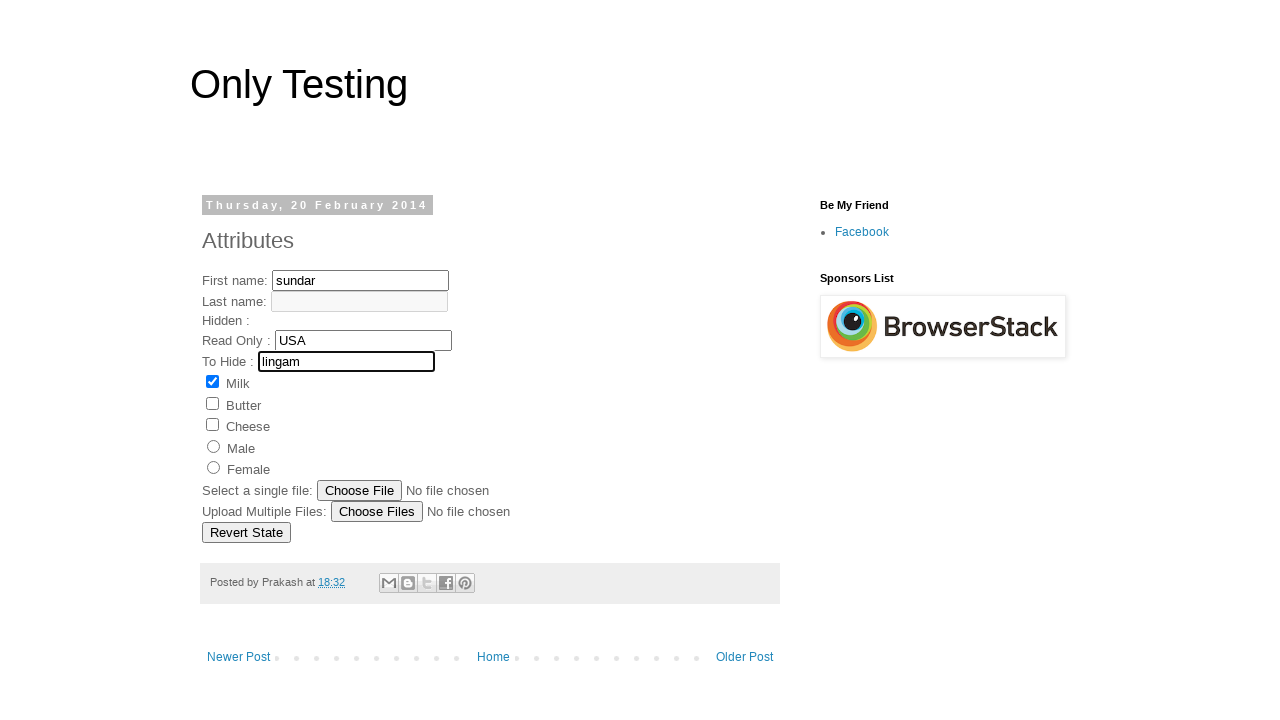

Clicked first checkbox at (212, 382) on #check1
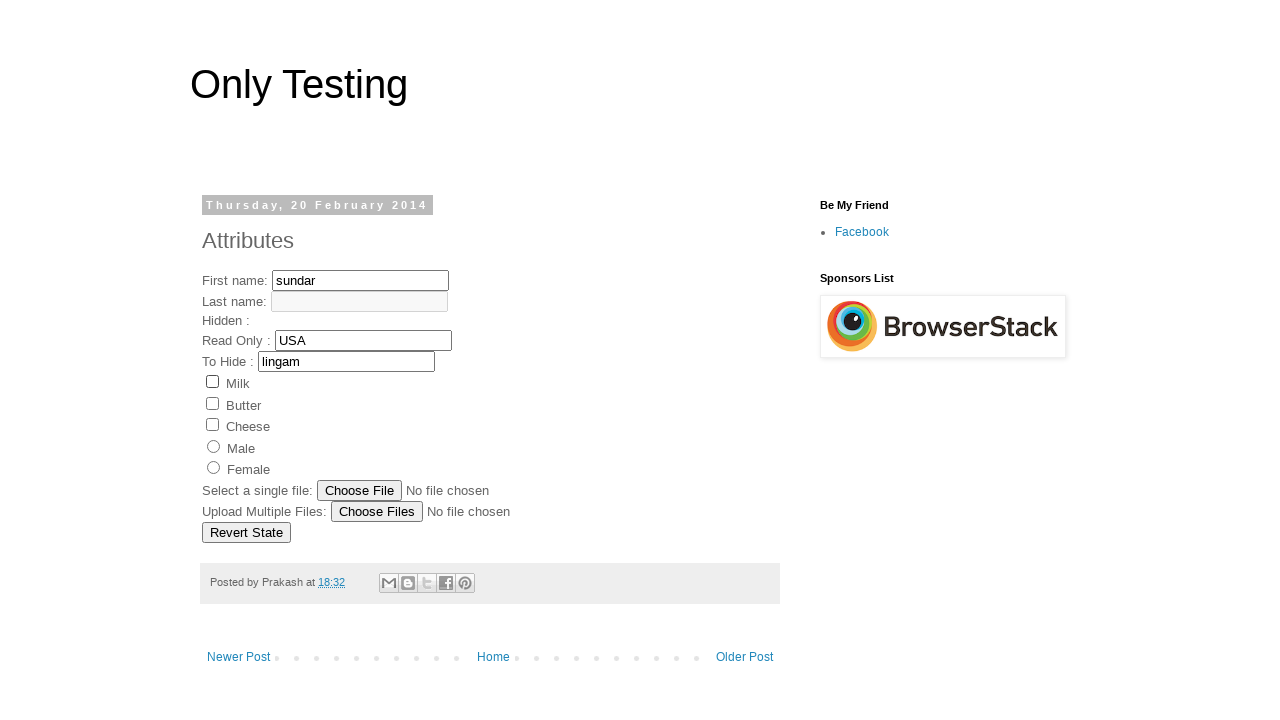

Clicked second checkbox at (212, 403) on #check2
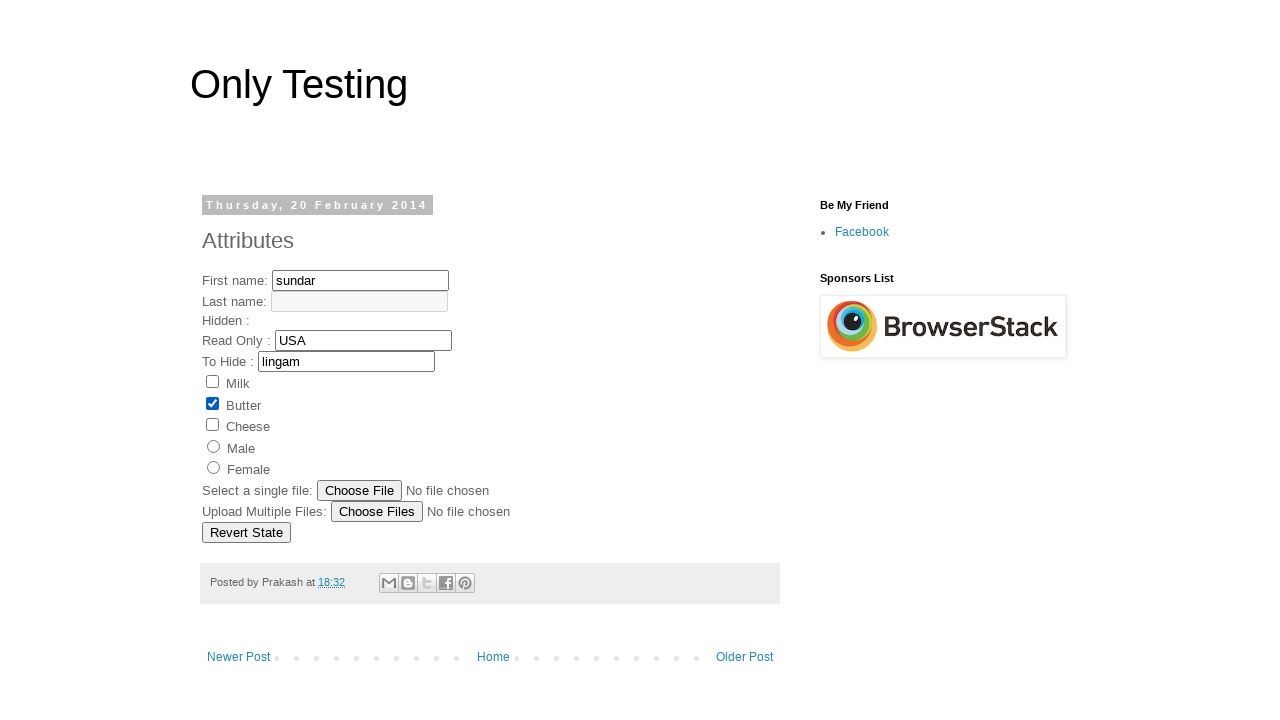

Clicked third checkbox at (212, 425) on #check3
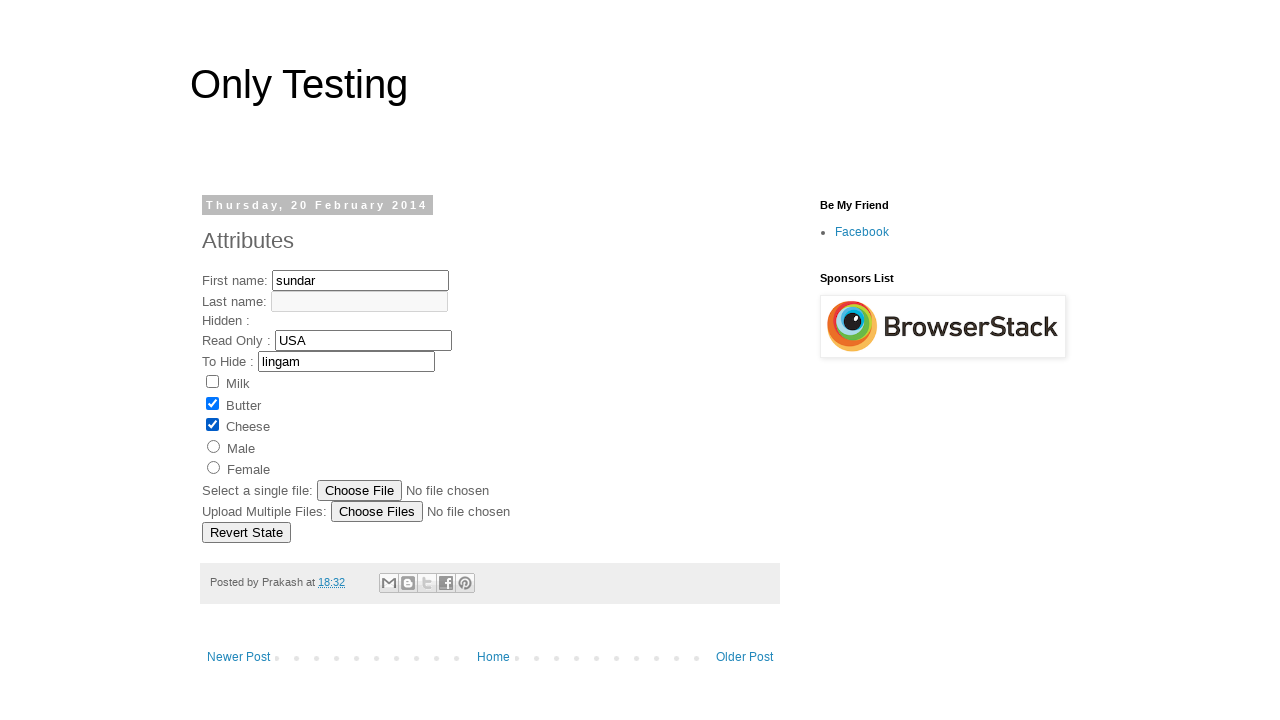

Clicked first radio button at (214, 446) on #radio1
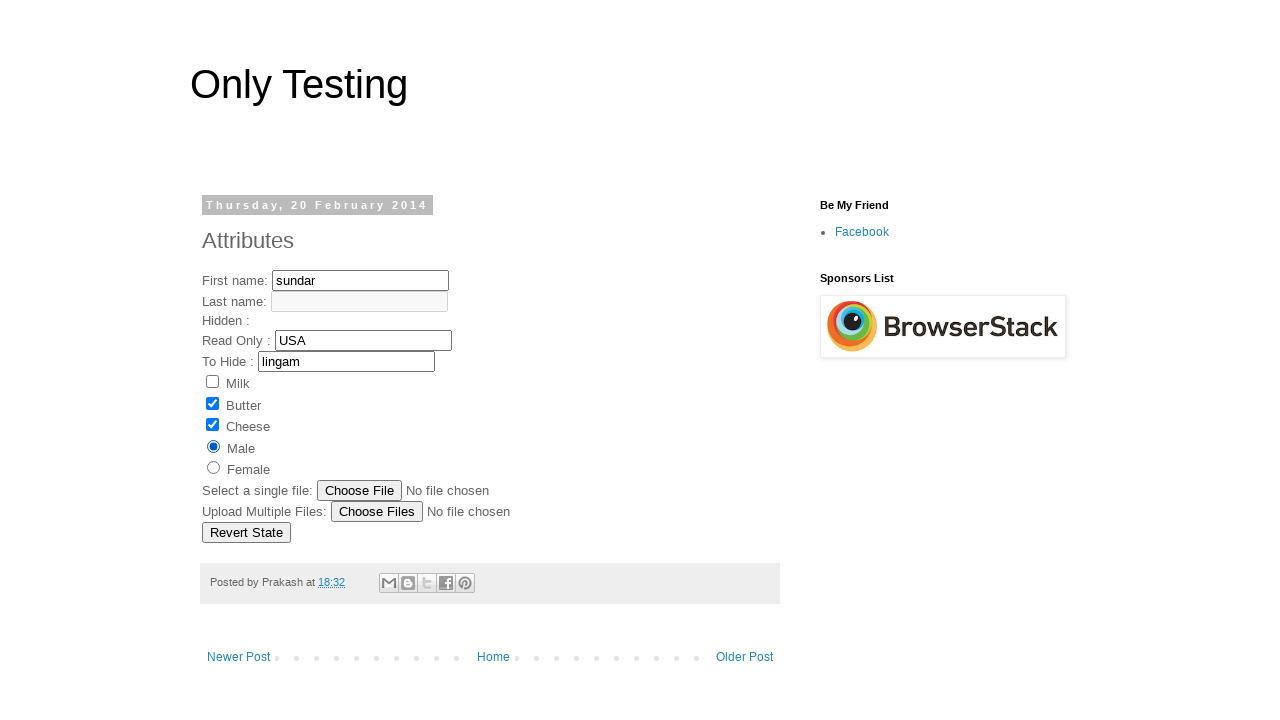

Waited for page stability
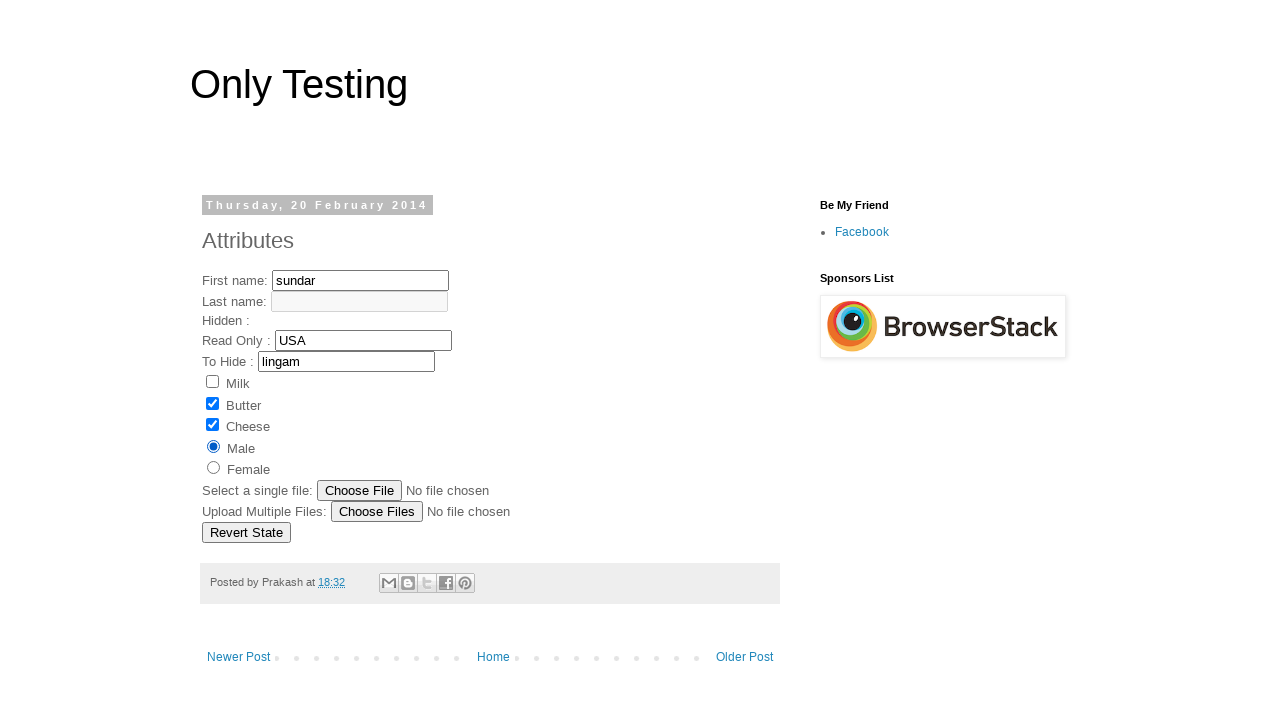

Clicked file upload input at (436, 490) on input[type='file']
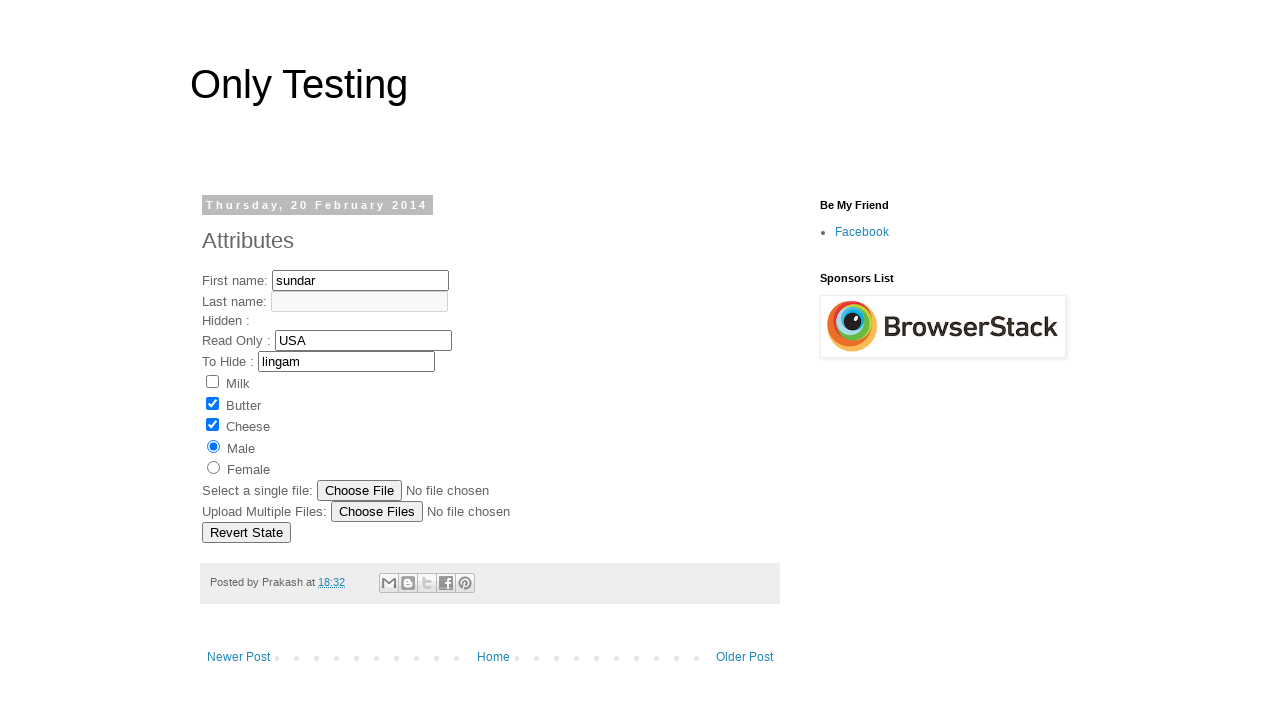

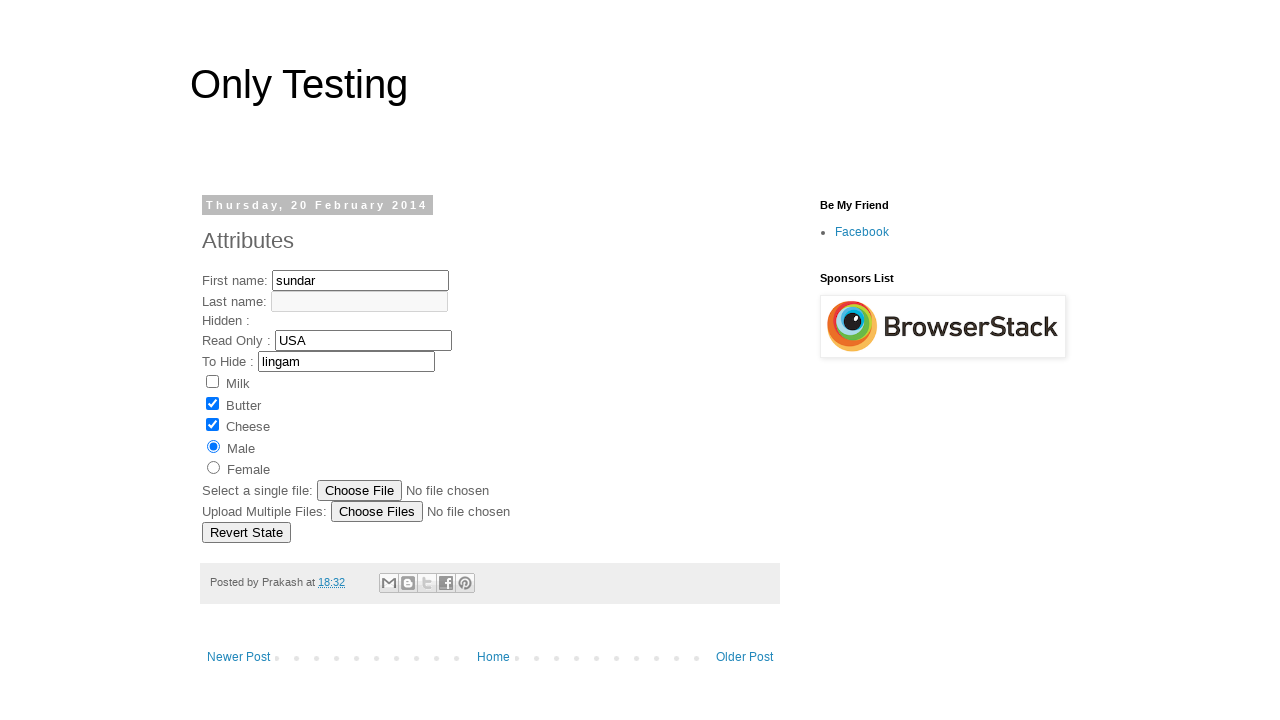